Tests JavaScript prompt alert functionality by triggering a prompt, entering text, accepting it, and verifying the result message

Starting URL: https://the-internet.herokuapp.com/javascript_alerts

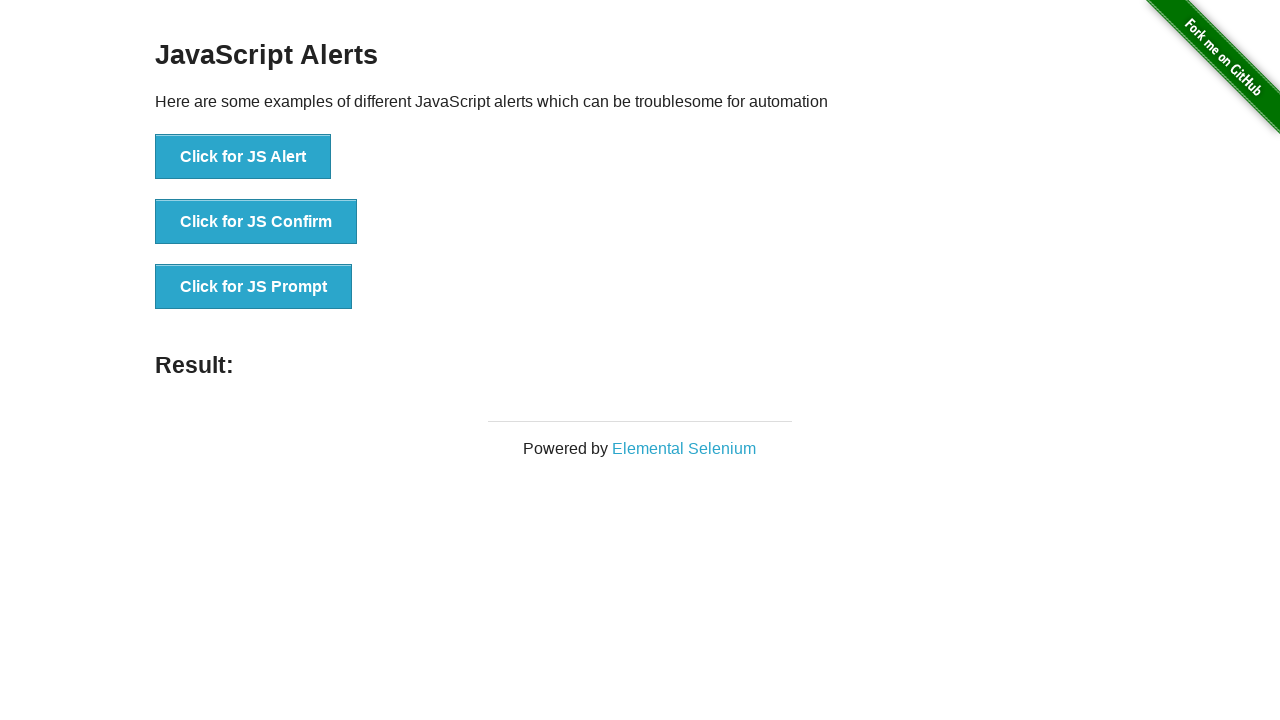

Clicked the JS Prompt button to trigger the prompt alert at (254, 287) on button[onclick='jsPrompt()']
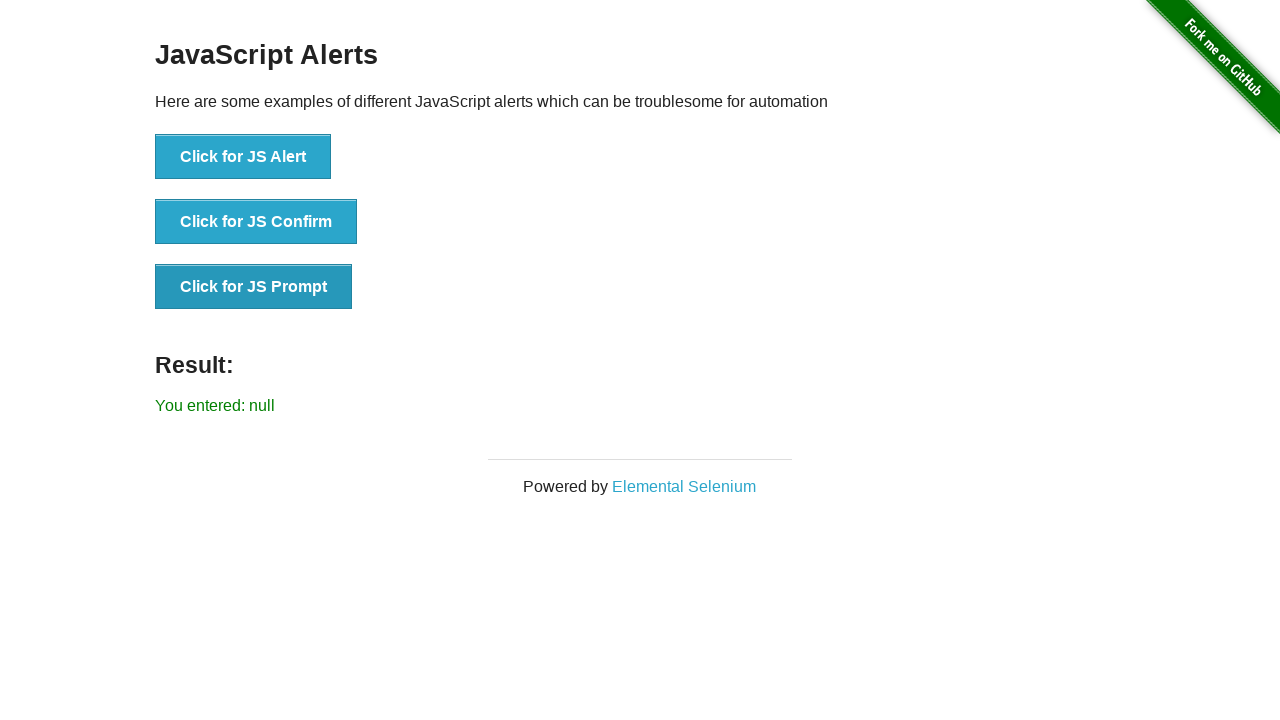

Set up dialog handler to accept prompt with text 'Test'
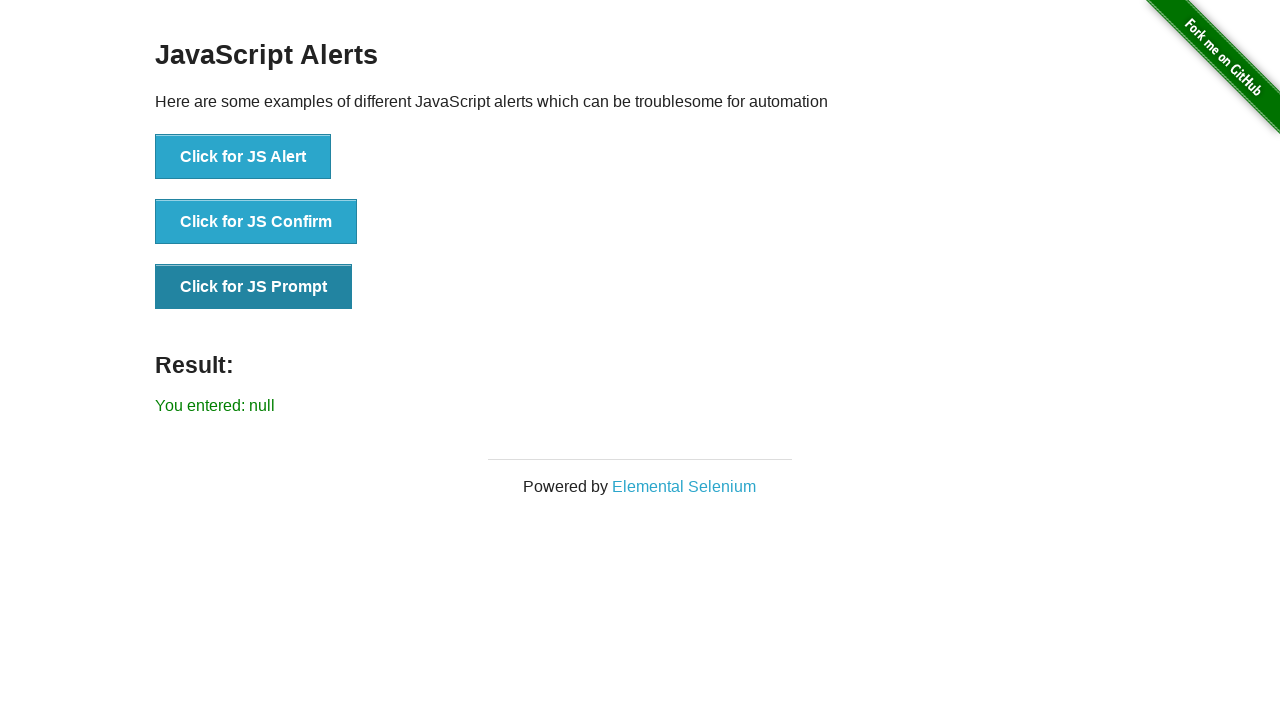

Clicked the JS Prompt button again to trigger the dialog with handler active at (254, 287) on button[onclick='jsPrompt()']
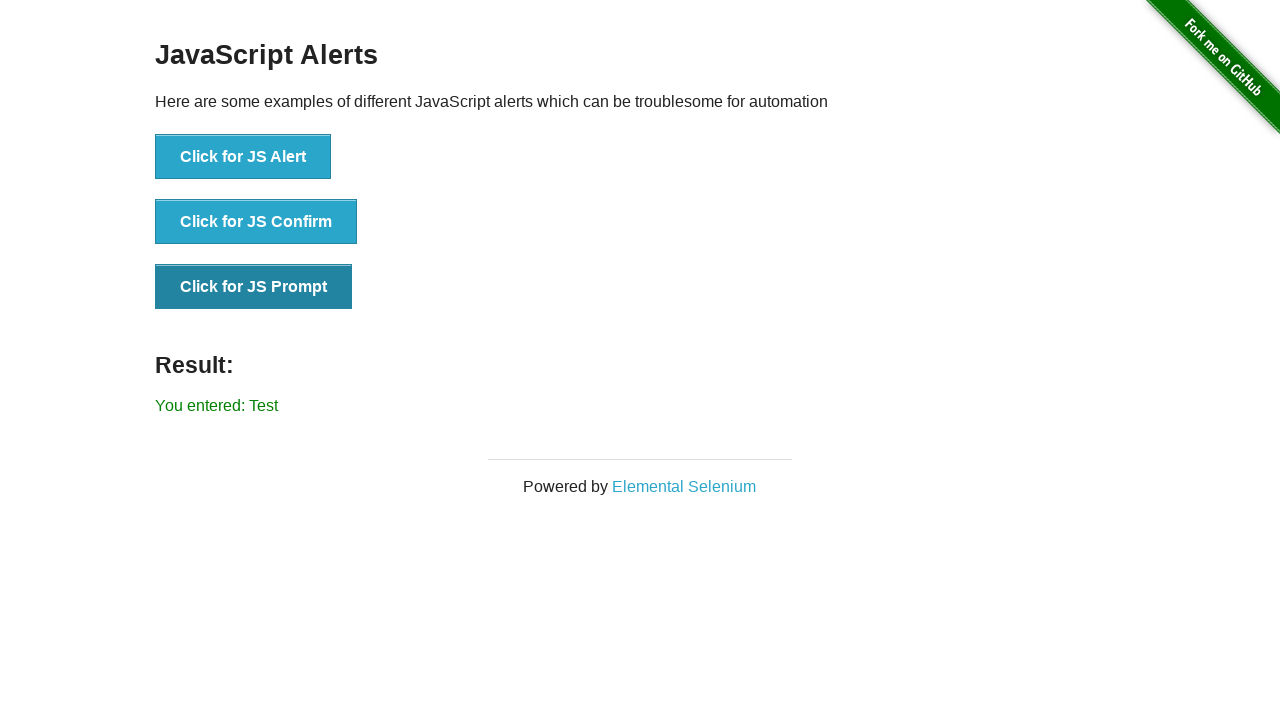

Result message element loaded
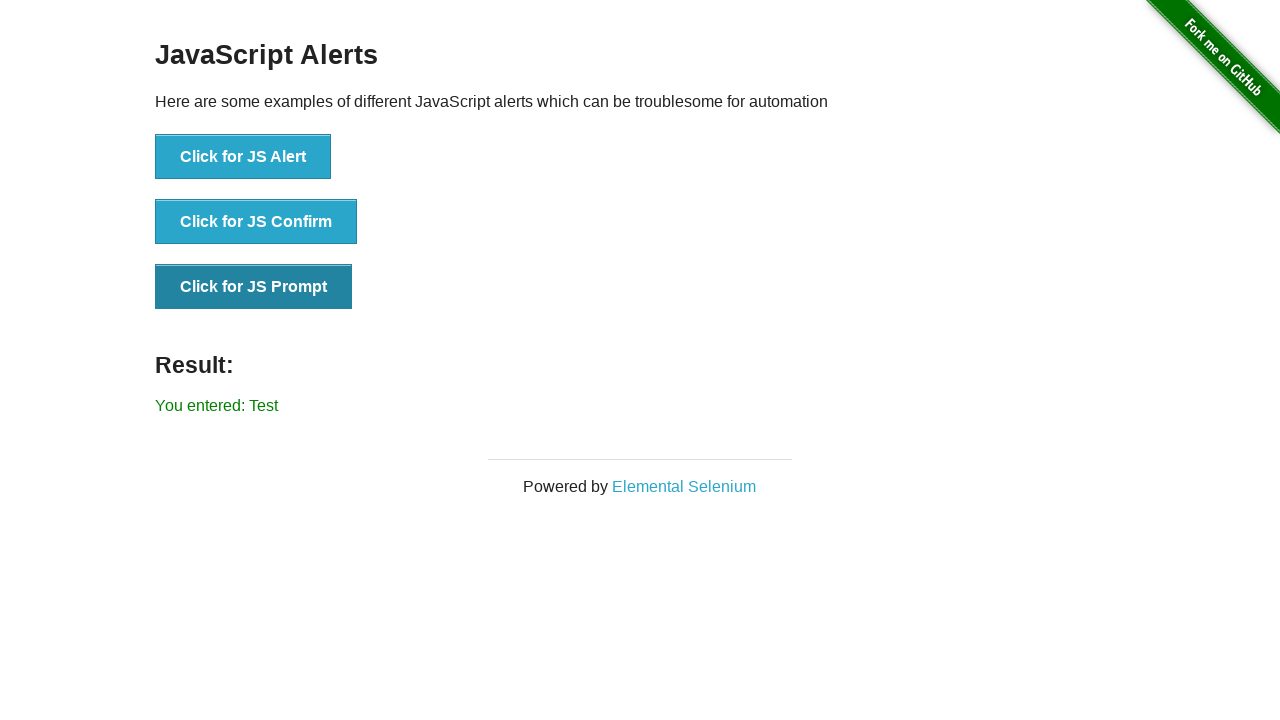

Retrieved result text content
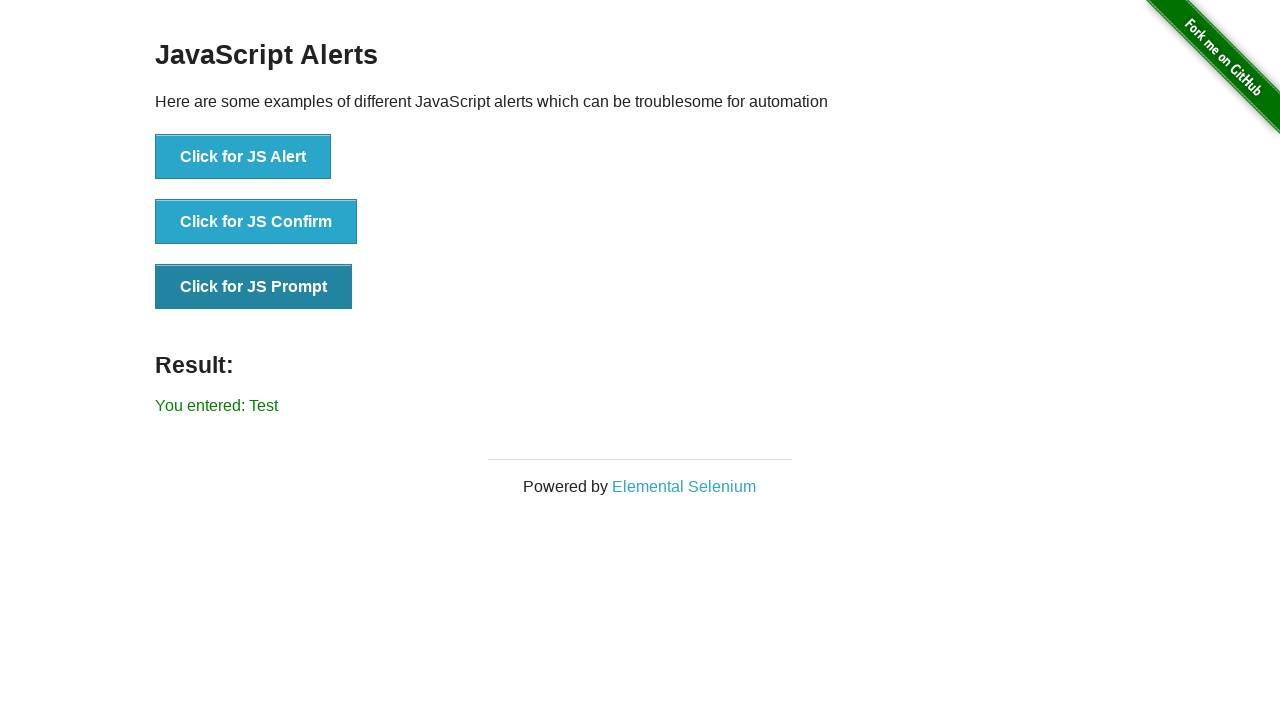

Verified result text matches expected message 'You entered: Test'
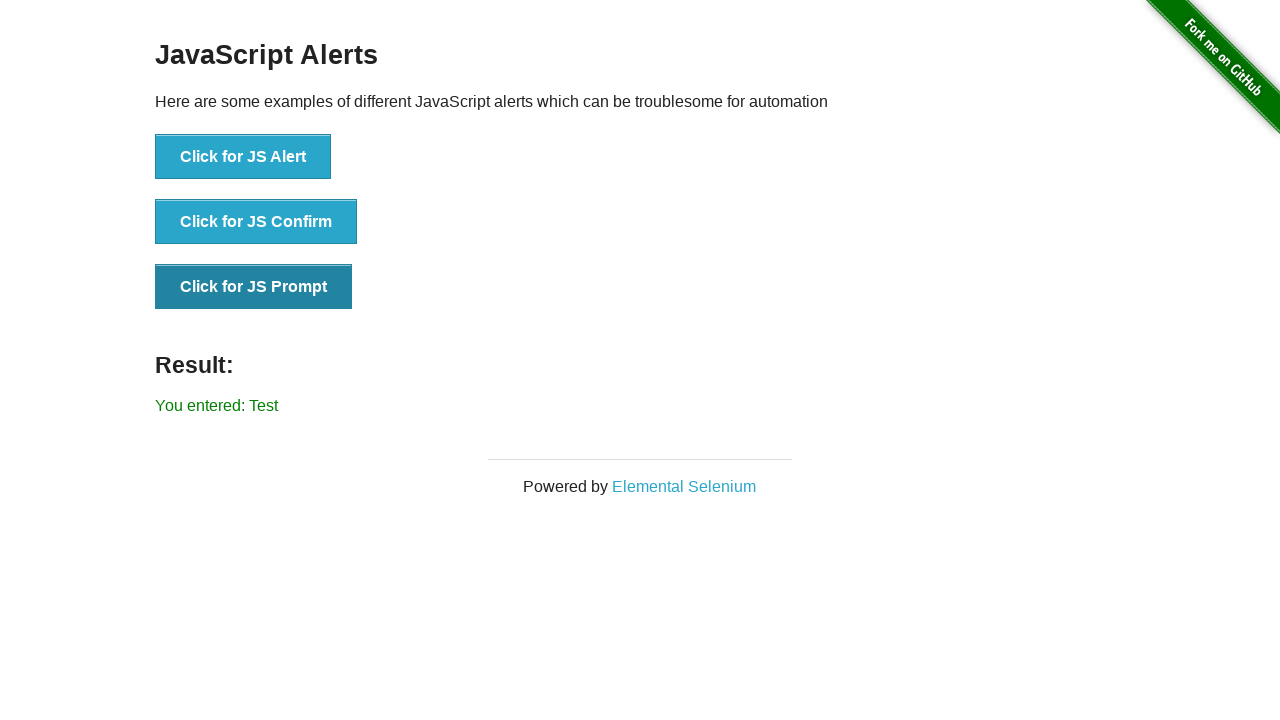

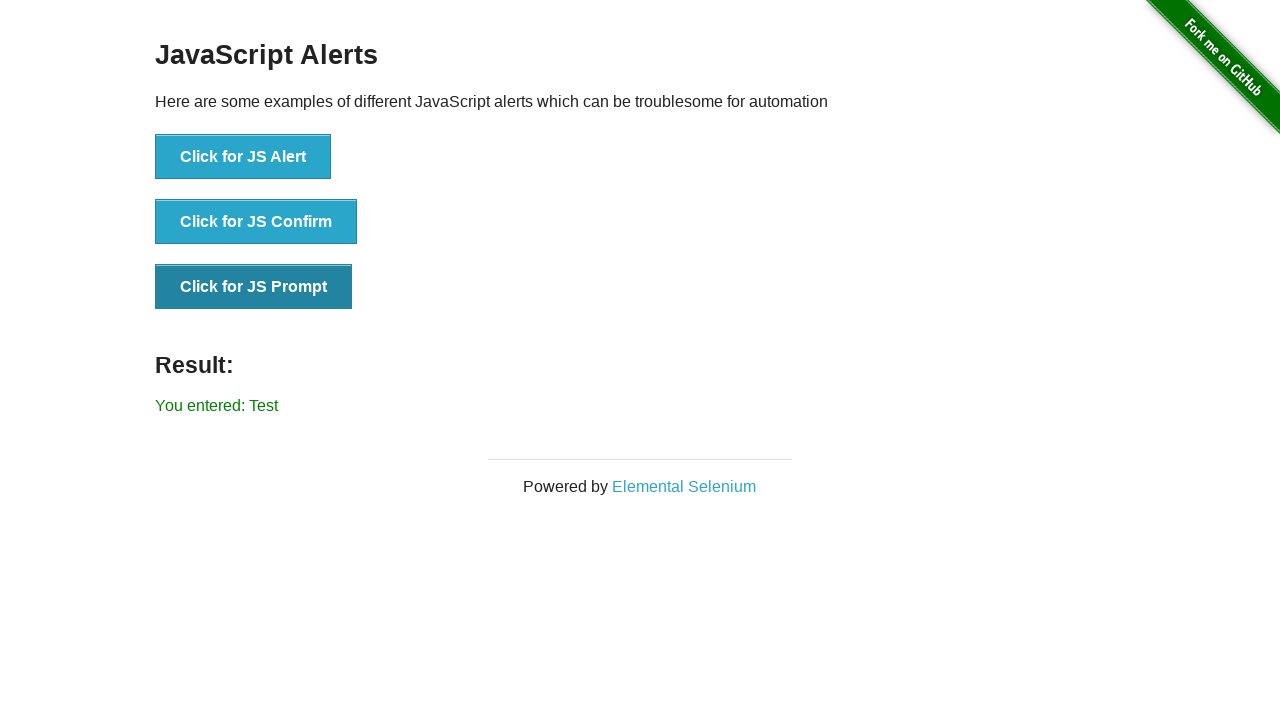